Tests that pressing the Arrow Up key 20 times on a number input field increments the value to 20

Starting URL: http://the-internet.herokuapp.com/inputs

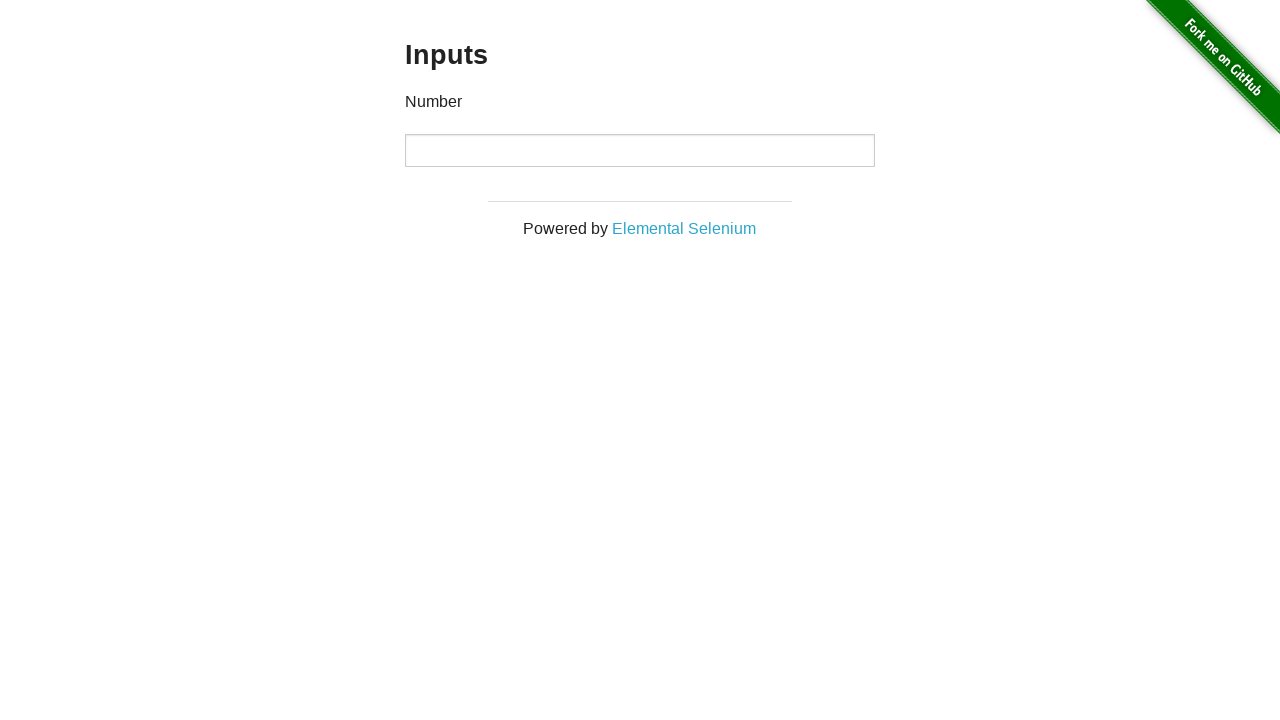

Navigated to the inputs page
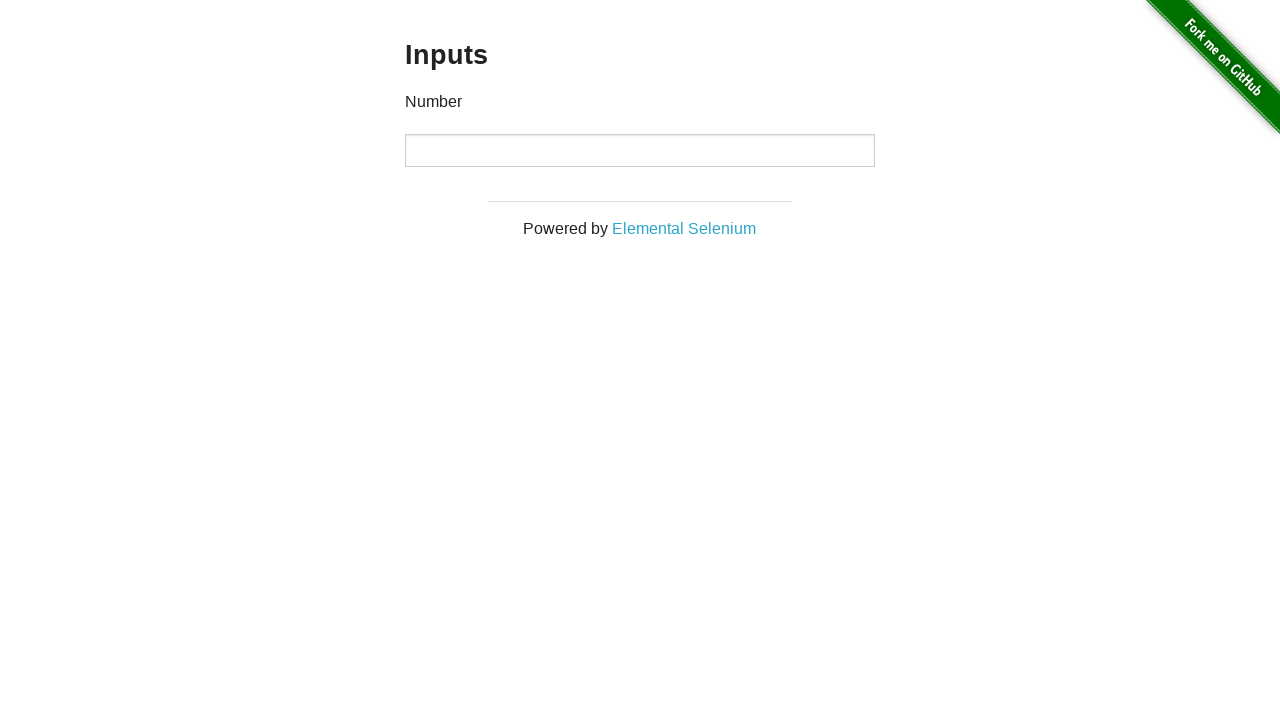

Located the number input field
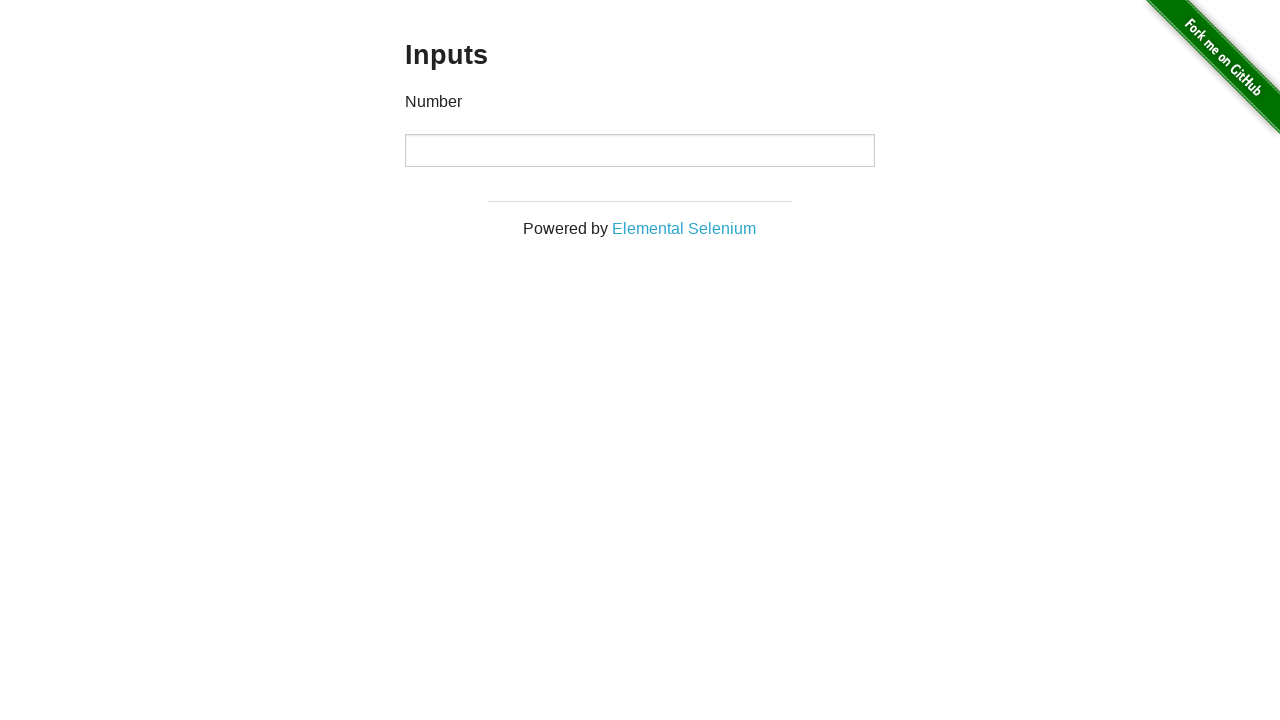

Pressed Arrow Up key (iteration 1 of 20) on input[type='number']
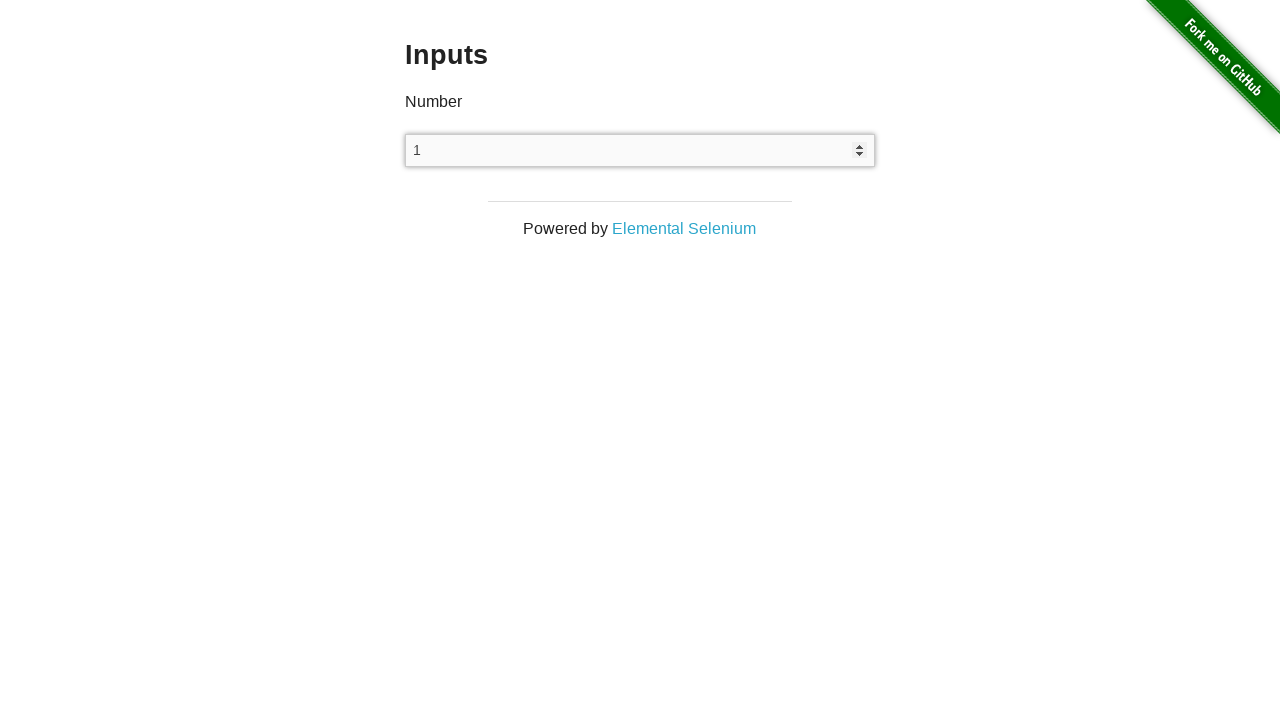

Pressed Arrow Up key (iteration 2 of 20) on input[type='number']
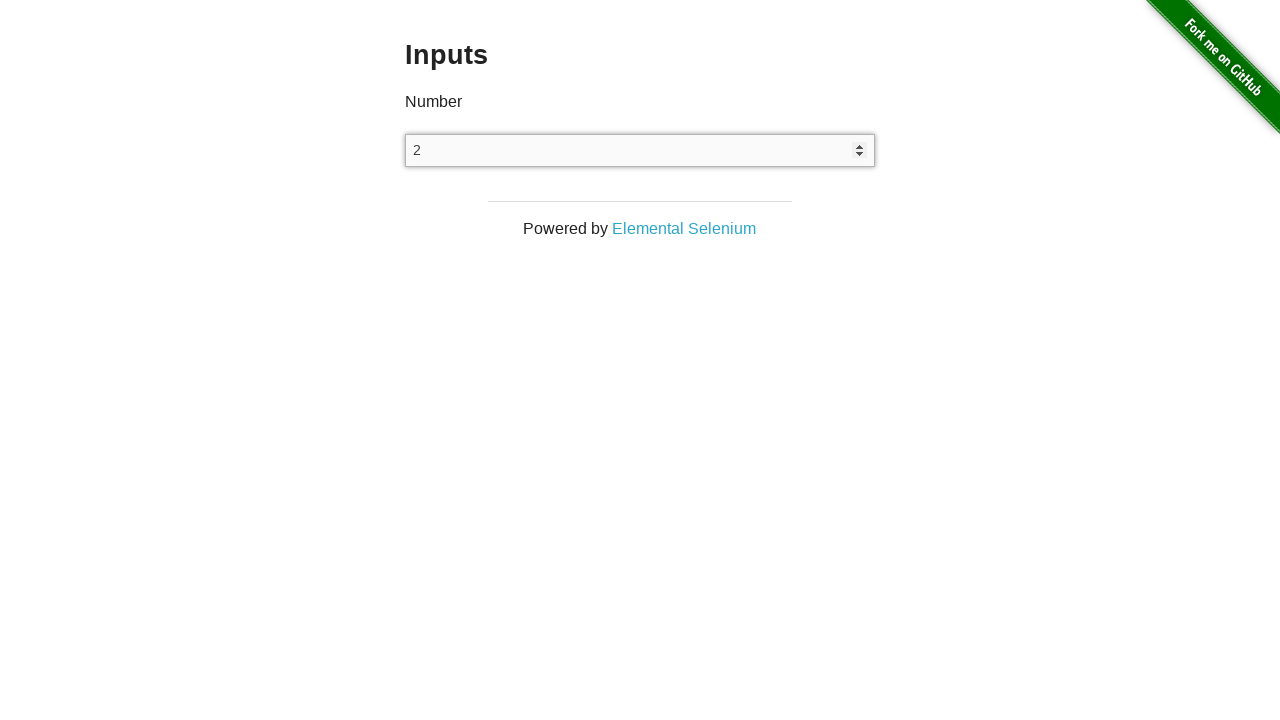

Pressed Arrow Up key (iteration 3 of 20) on input[type='number']
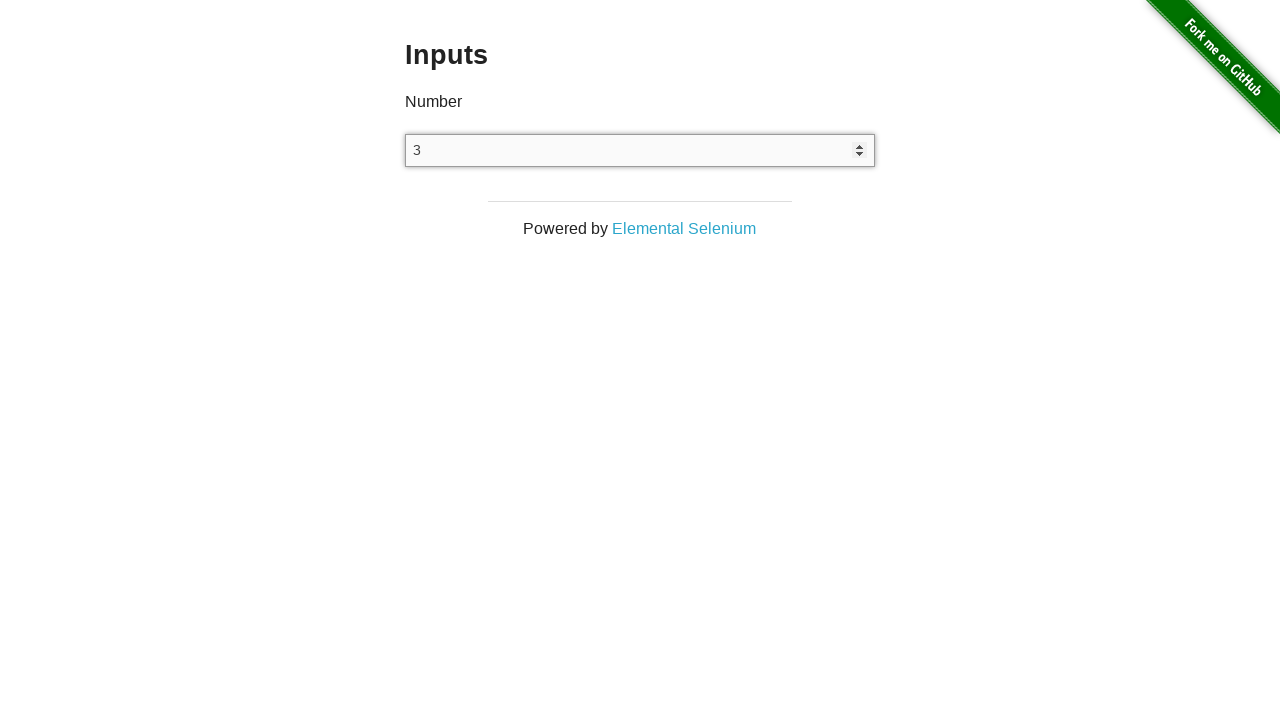

Pressed Arrow Up key (iteration 4 of 20) on input[type='number']
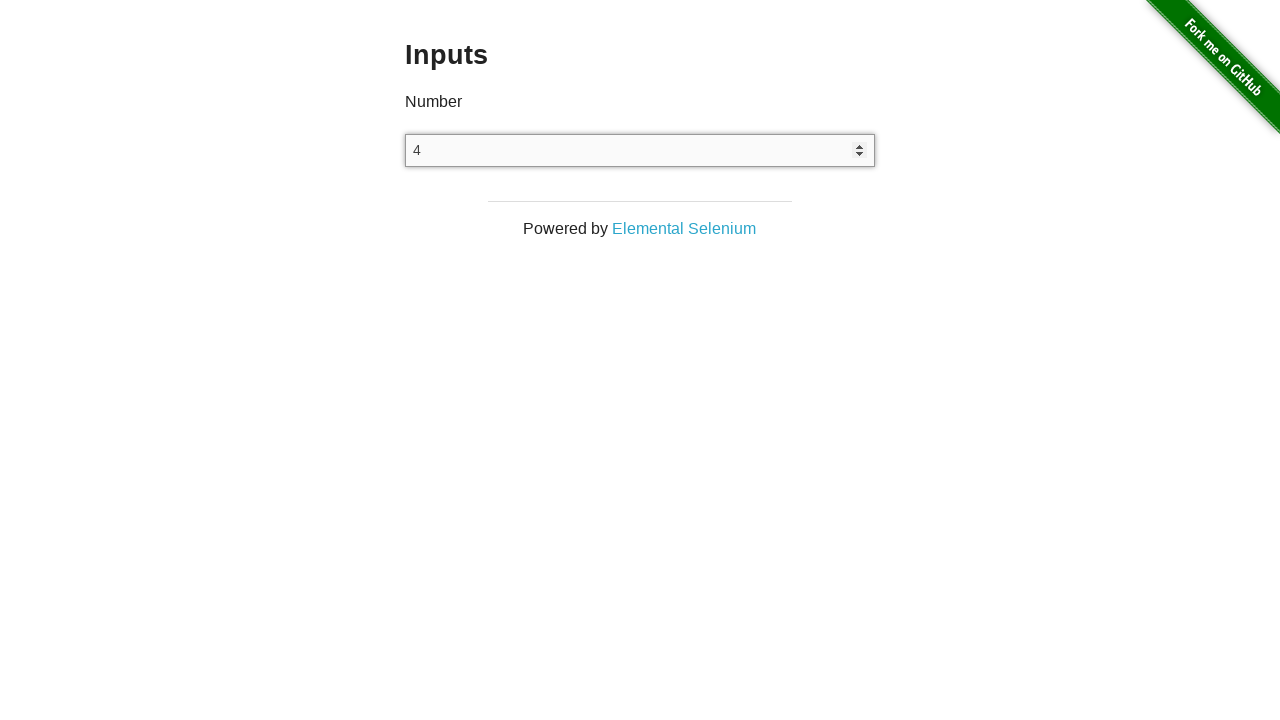

Pressed Arrow Up key (iteration 5 of 20) on input[type='number']
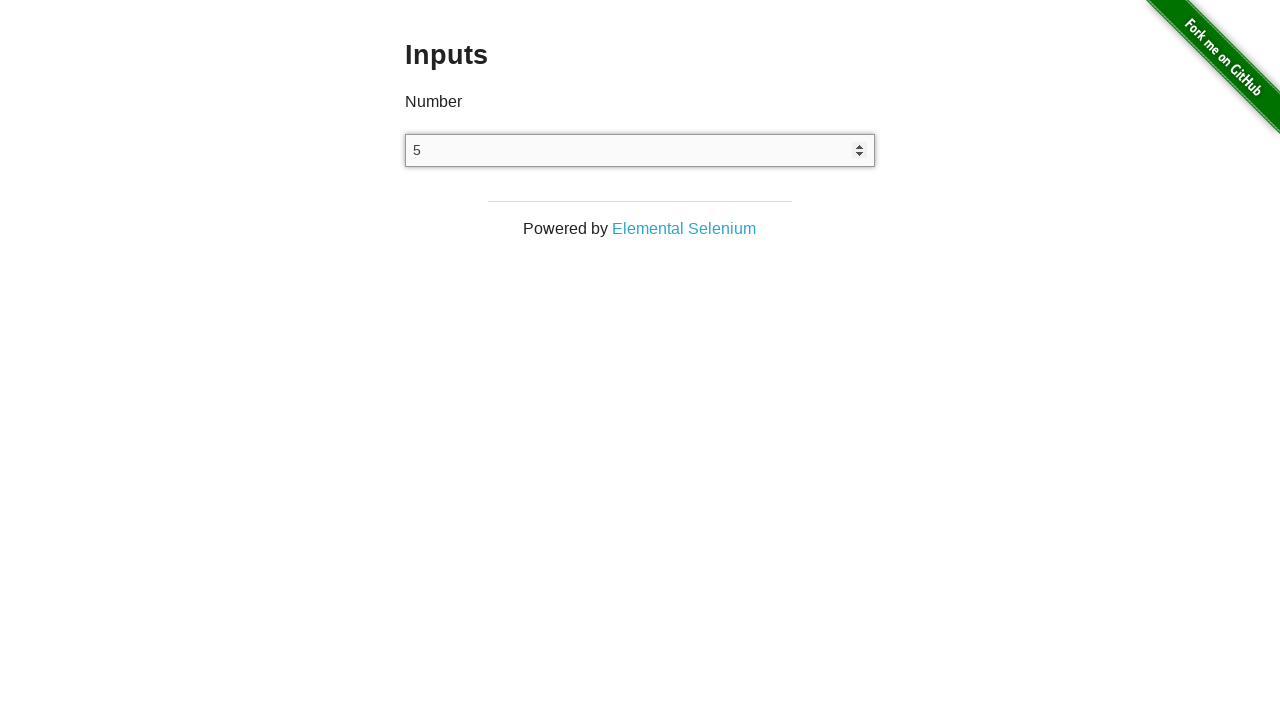

Pressed Arrow Up key (iteration 6 of 20) on input[type='number']
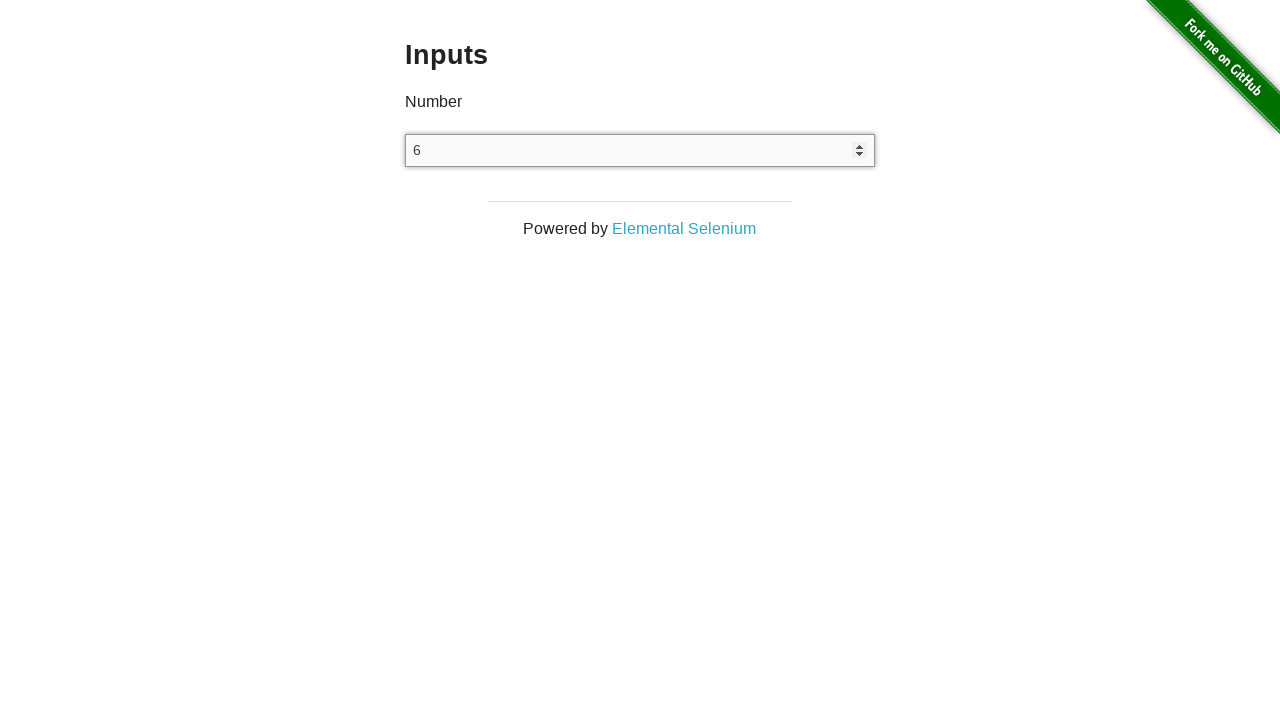

Pressed Arrow Up key (iteration 7 of 20) on input[type='number']
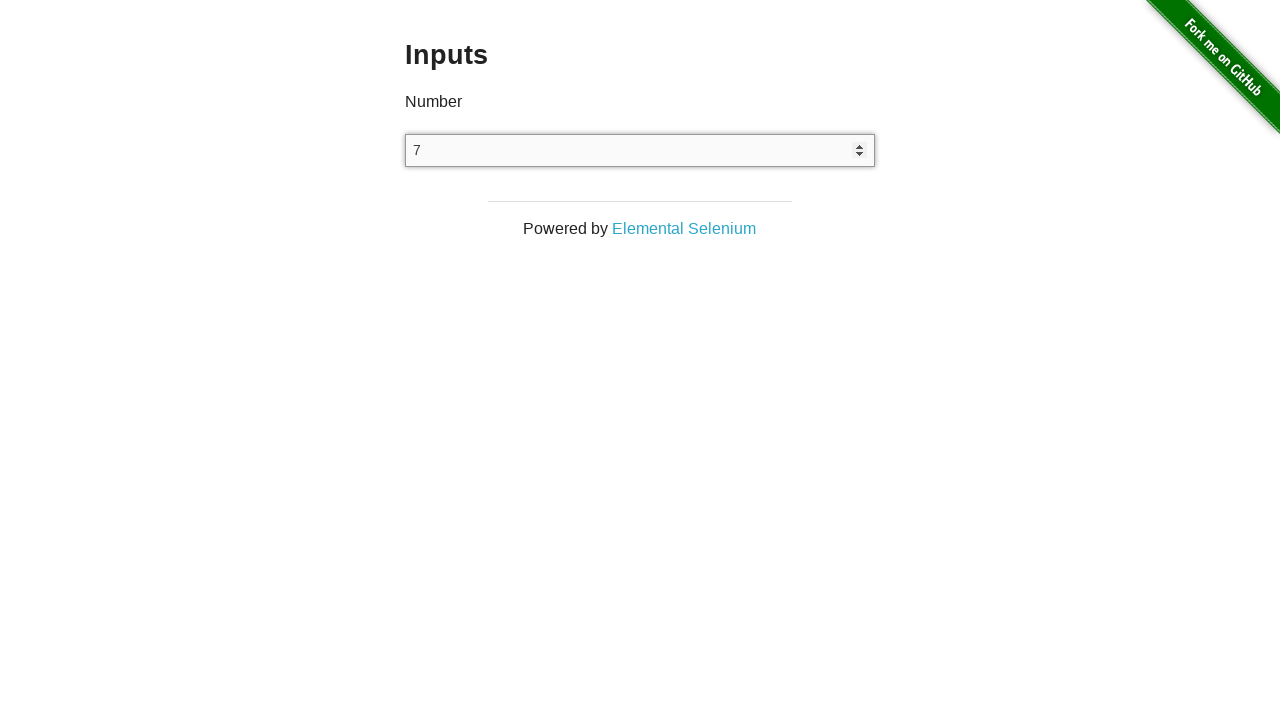

Pressed Arrow Up key (iteration 8 of 20) on input[type='number']
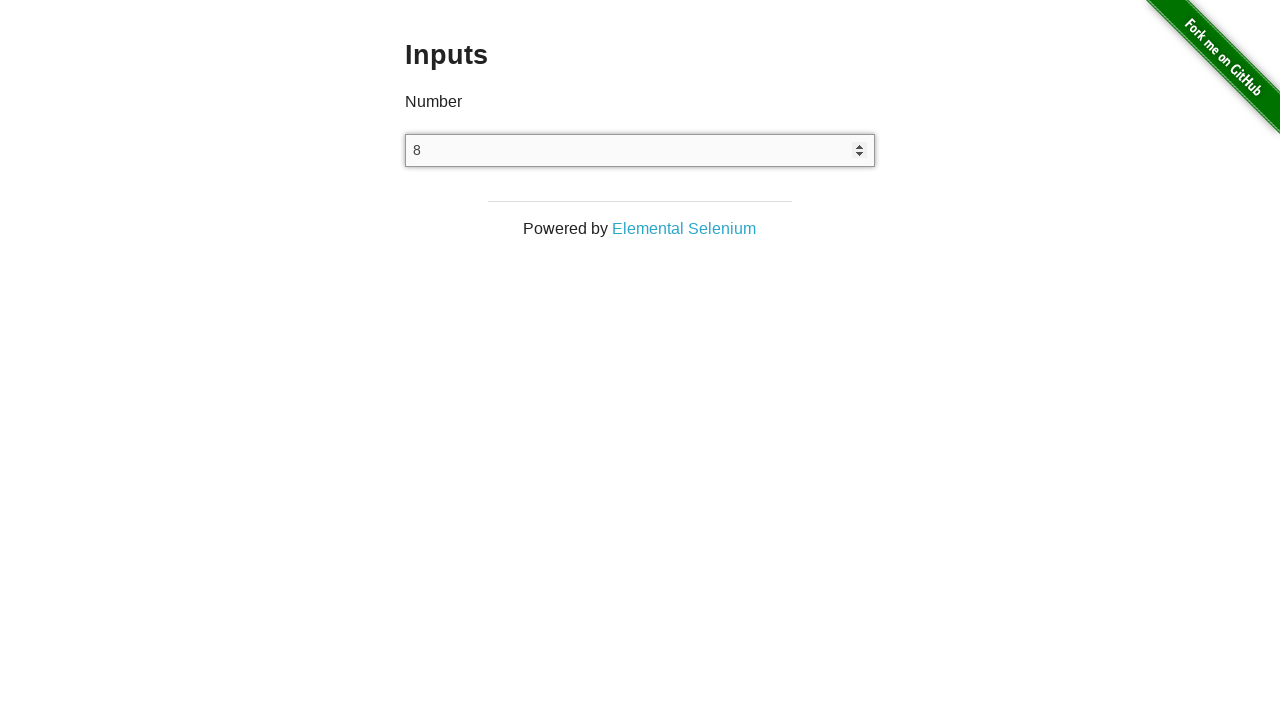

Pressed Arrow Up key (iteration 9 of 20) on input[type='number']
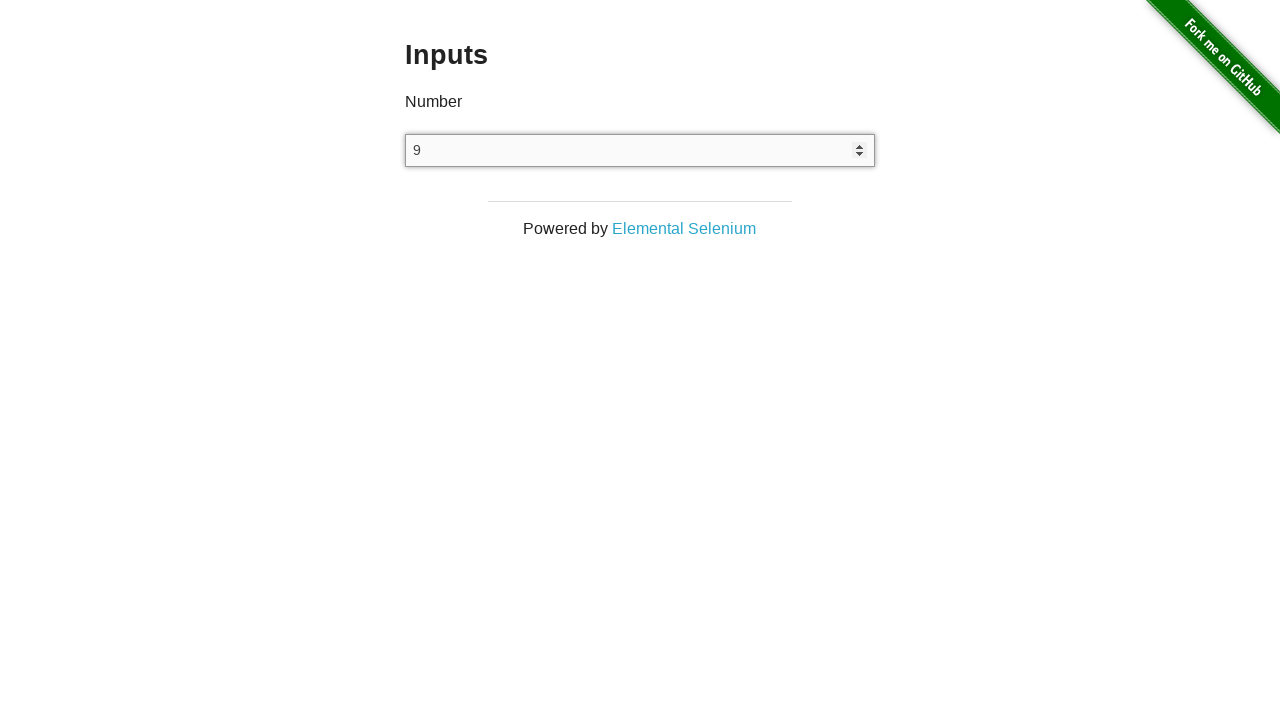

Pressed Arrow Up key (iteration 10 of 20) on input[type='number']
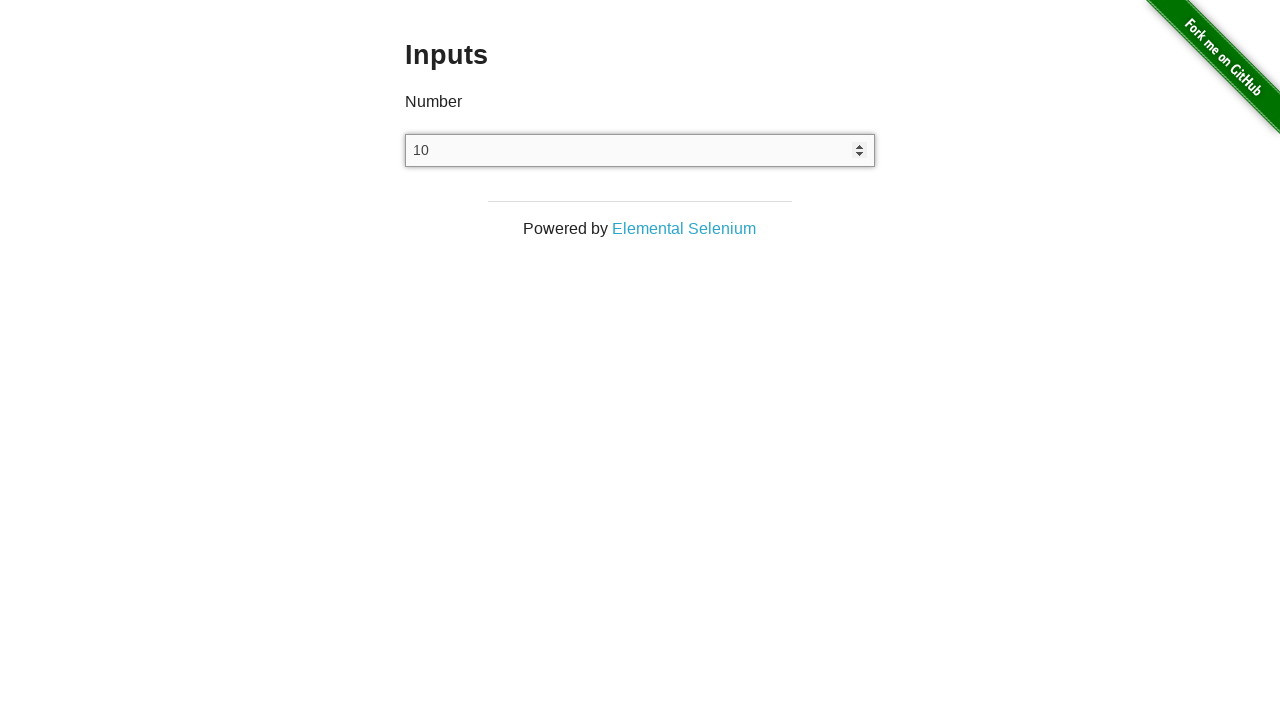

Pressed Arrow Up key (iteration 11 of 20) on input[type='number']
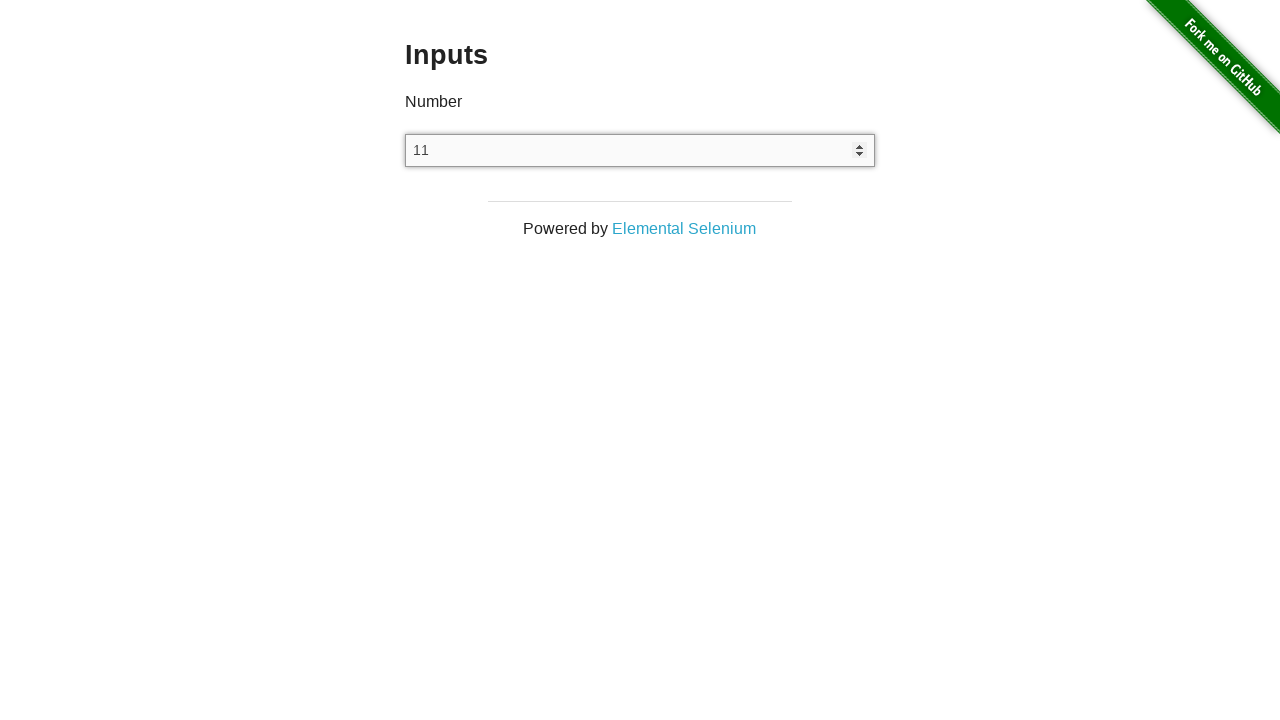

Pressed Arrow Up key (iteration 12 of 20) on input[type='number']
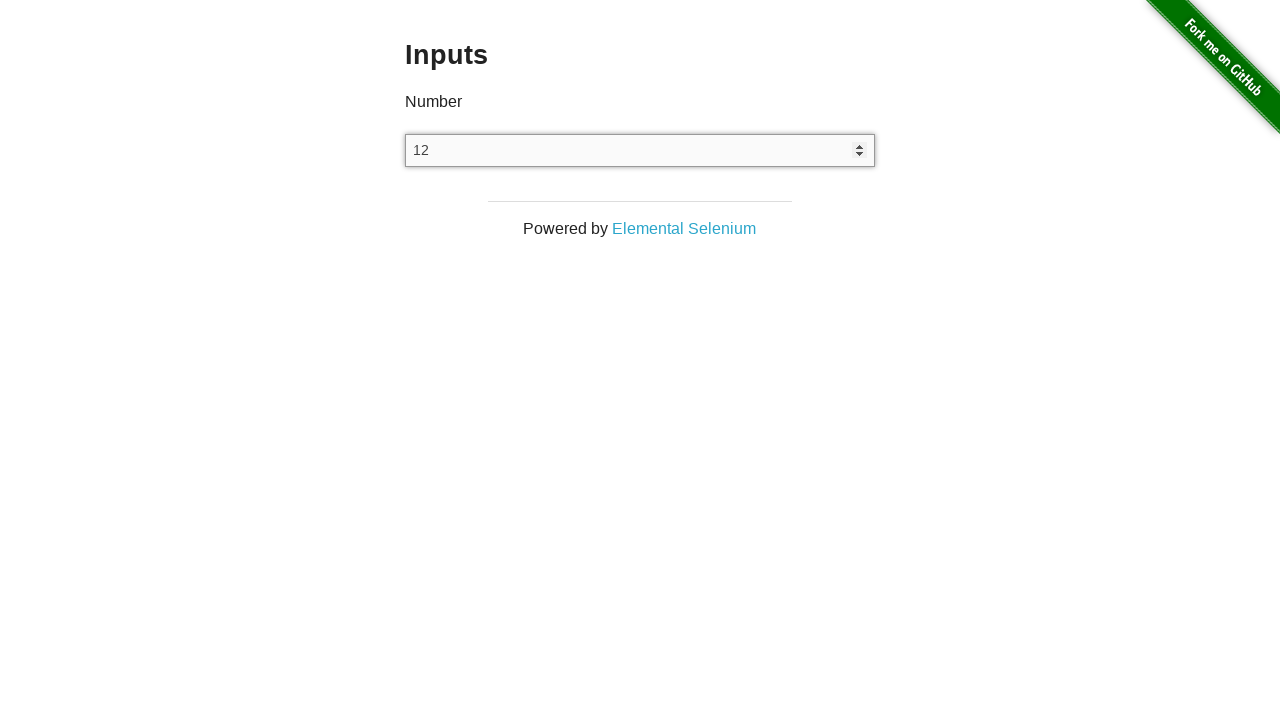

Pressed Arrow Up key (iteration 13 of 20) on input[type='number']
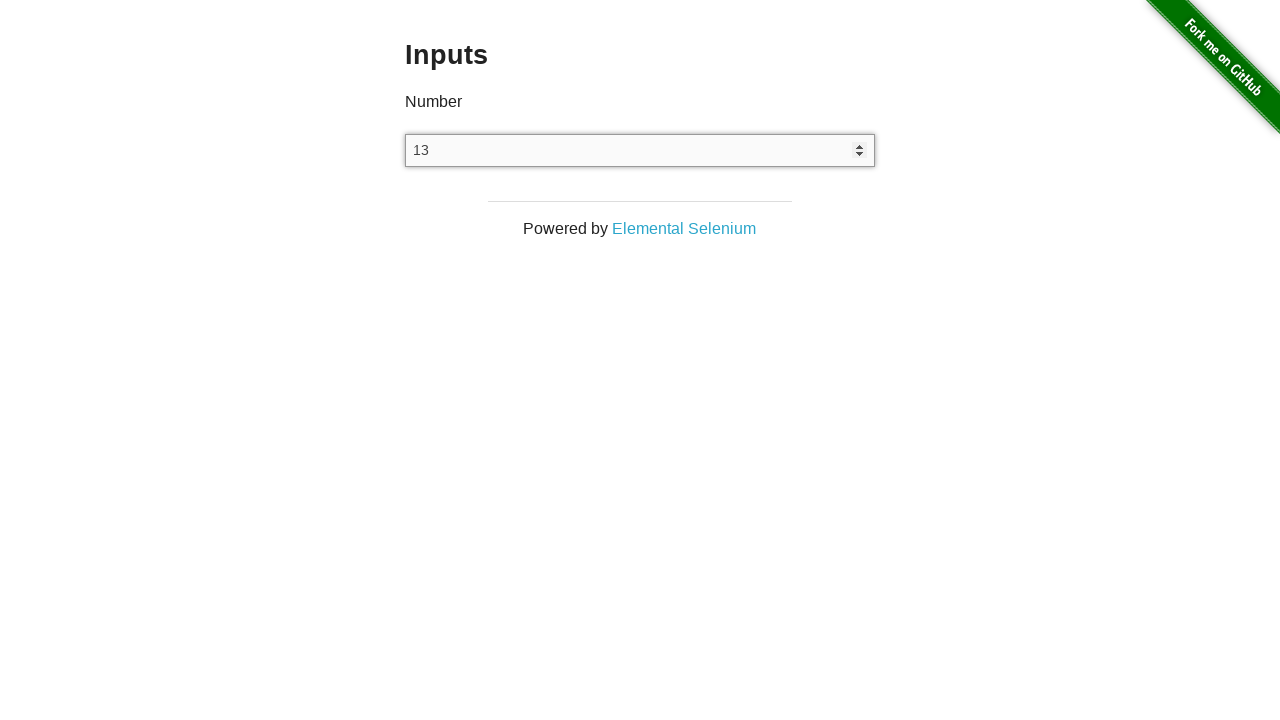

Pressed Arrow Up key (iteration 14 of 20) on input[type='number']
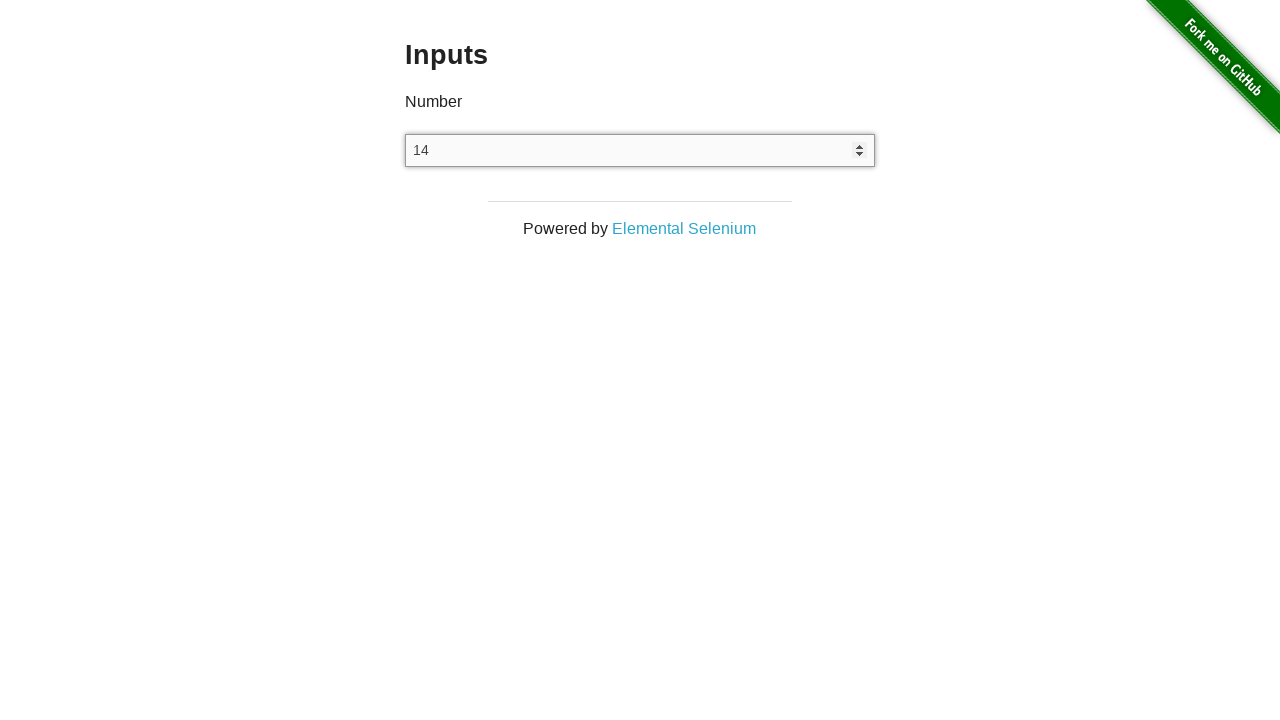

Pressed Arrow Up key (iteration 15 of 20) on input[type='number']
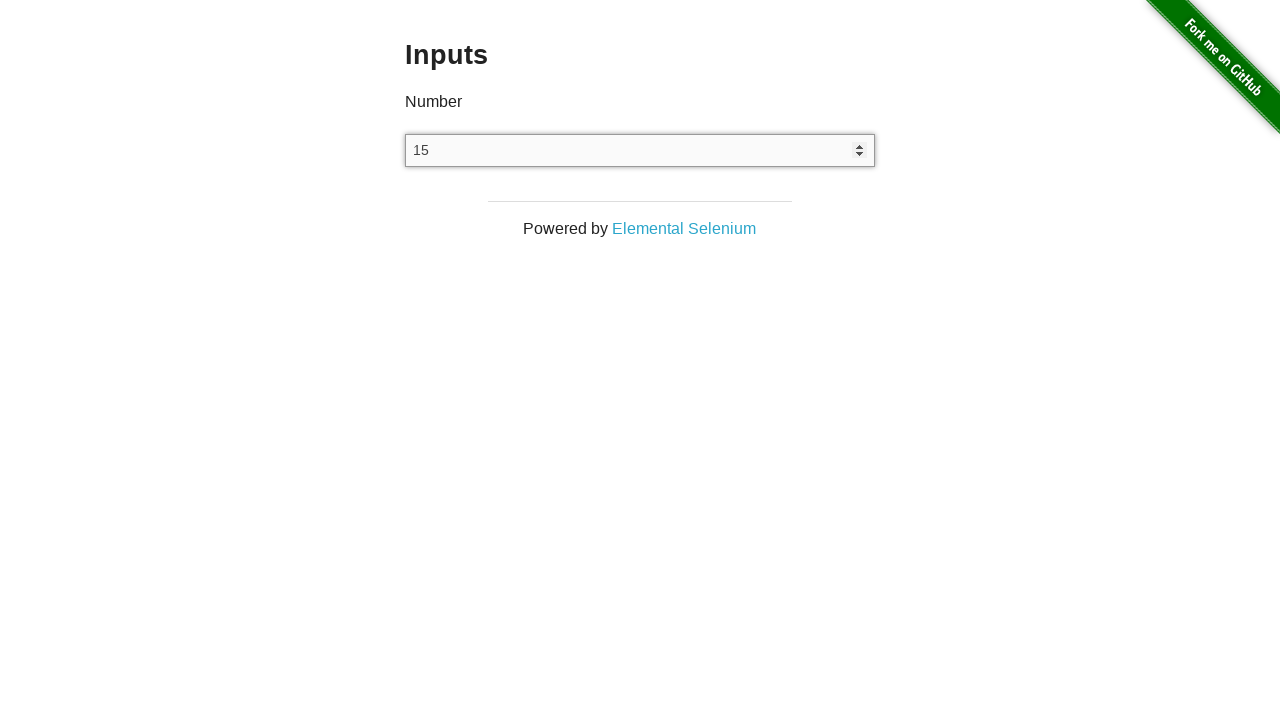

Pressed Arrow Up key (iteration 16 of 20) on input[type='number']
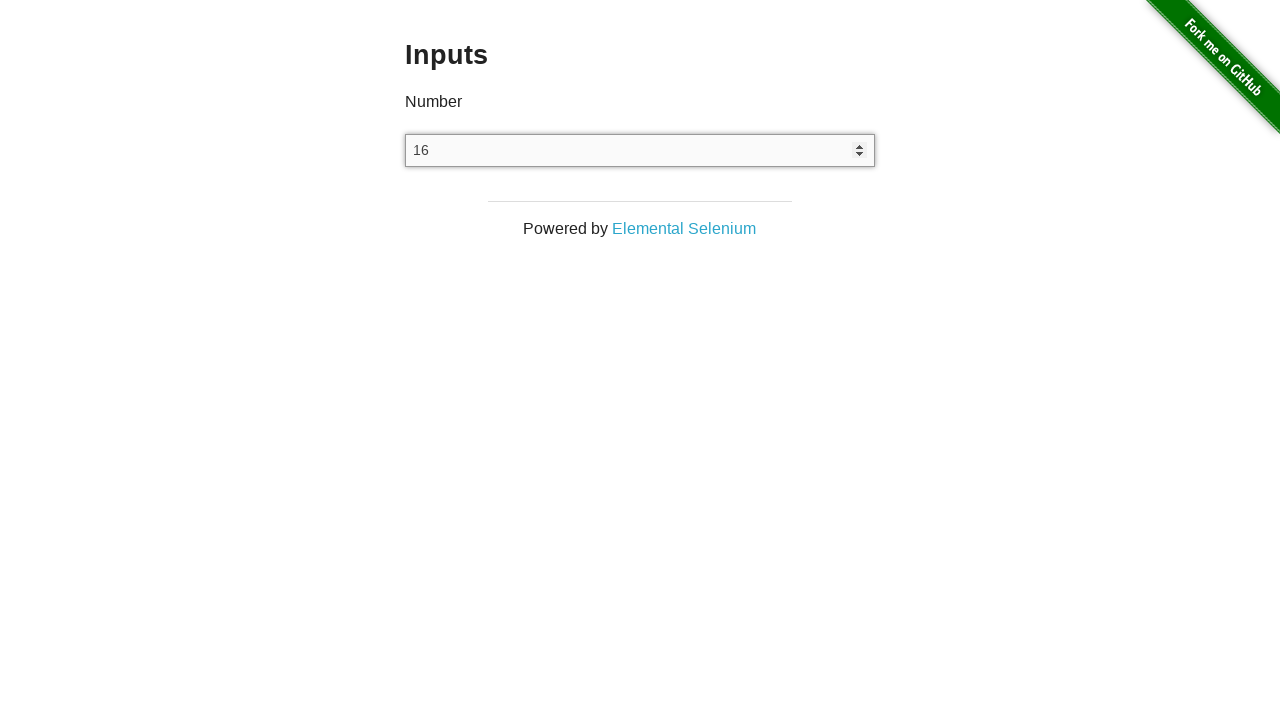

Pressed Arrow Up key (iteration 17 of 20) on input[type='number']
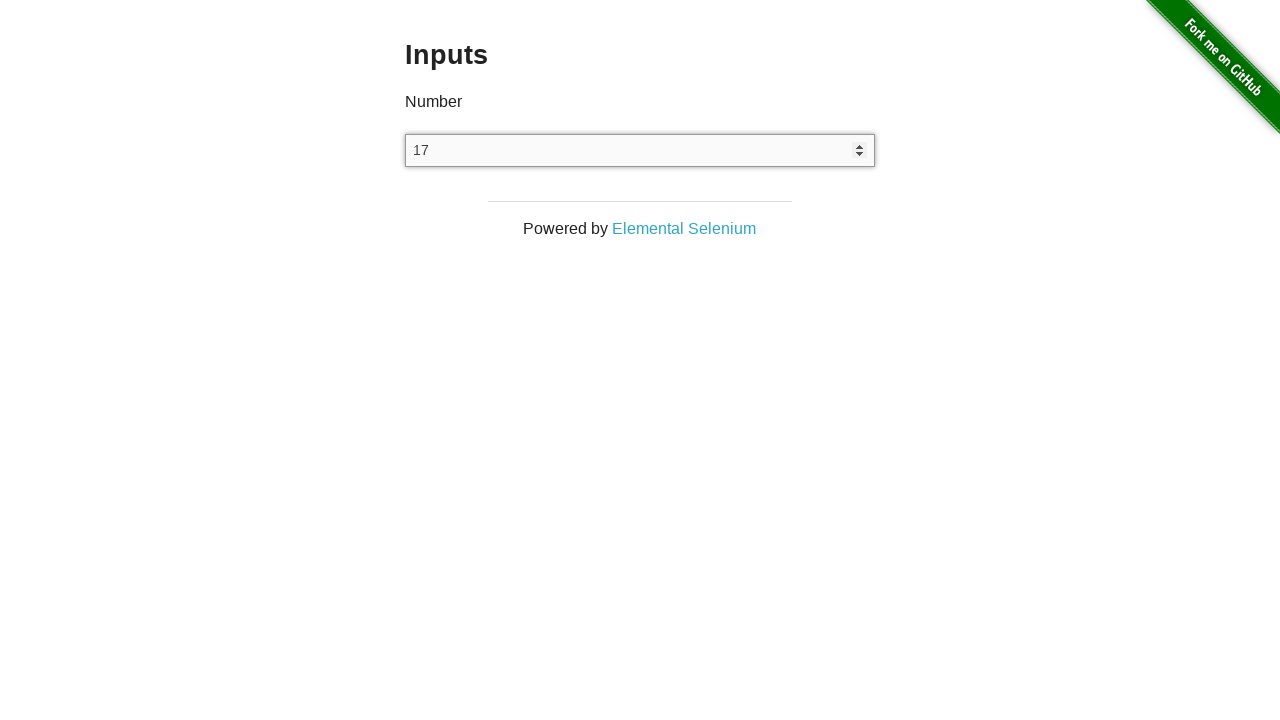

Pressed Arrow Up key (iteration 18 of 20) on input[type='number']
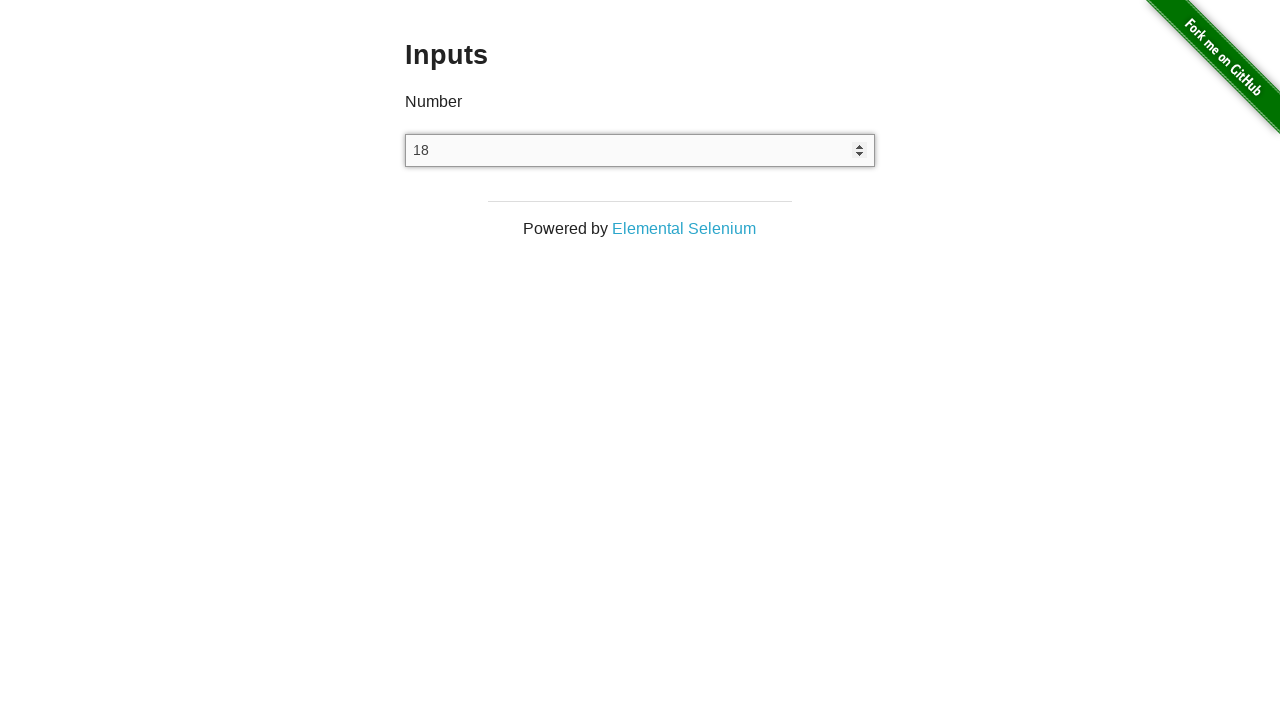

Pressed Arrow Up key (iteration 19 of 20) on input[type='number']
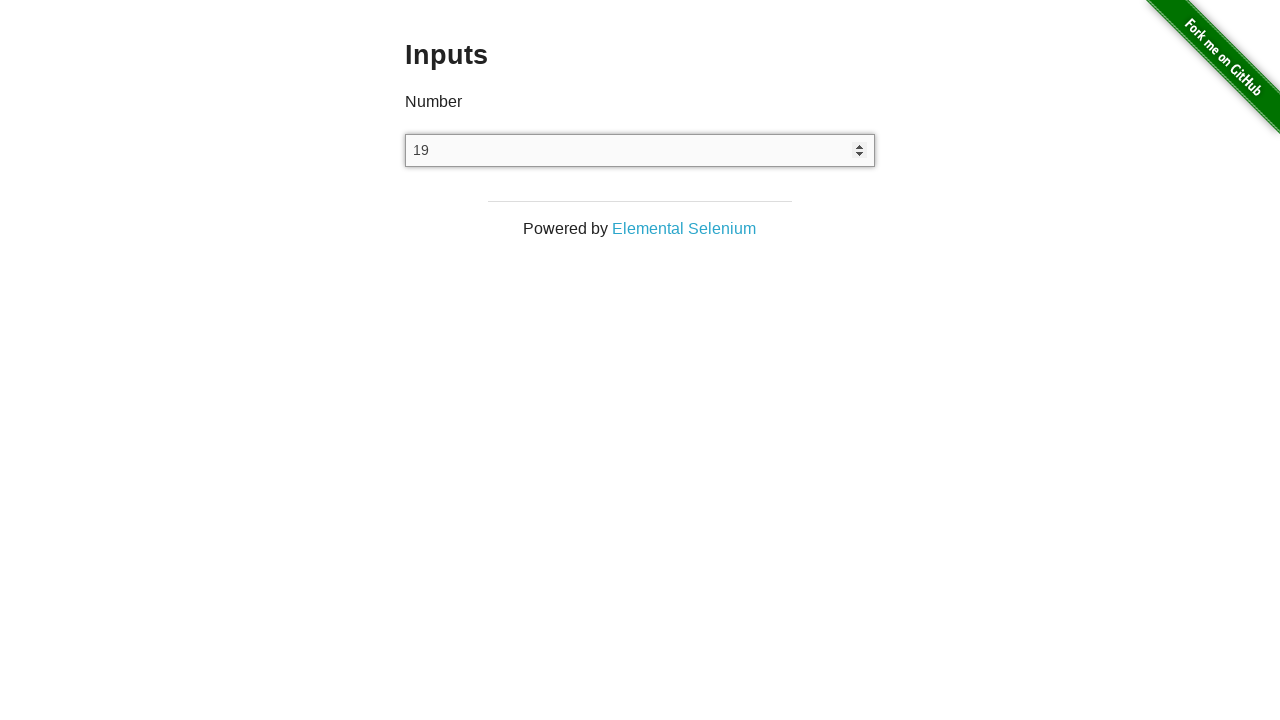

Pressed Arrow Up key (iteration 20 of 20) on input[type='number']
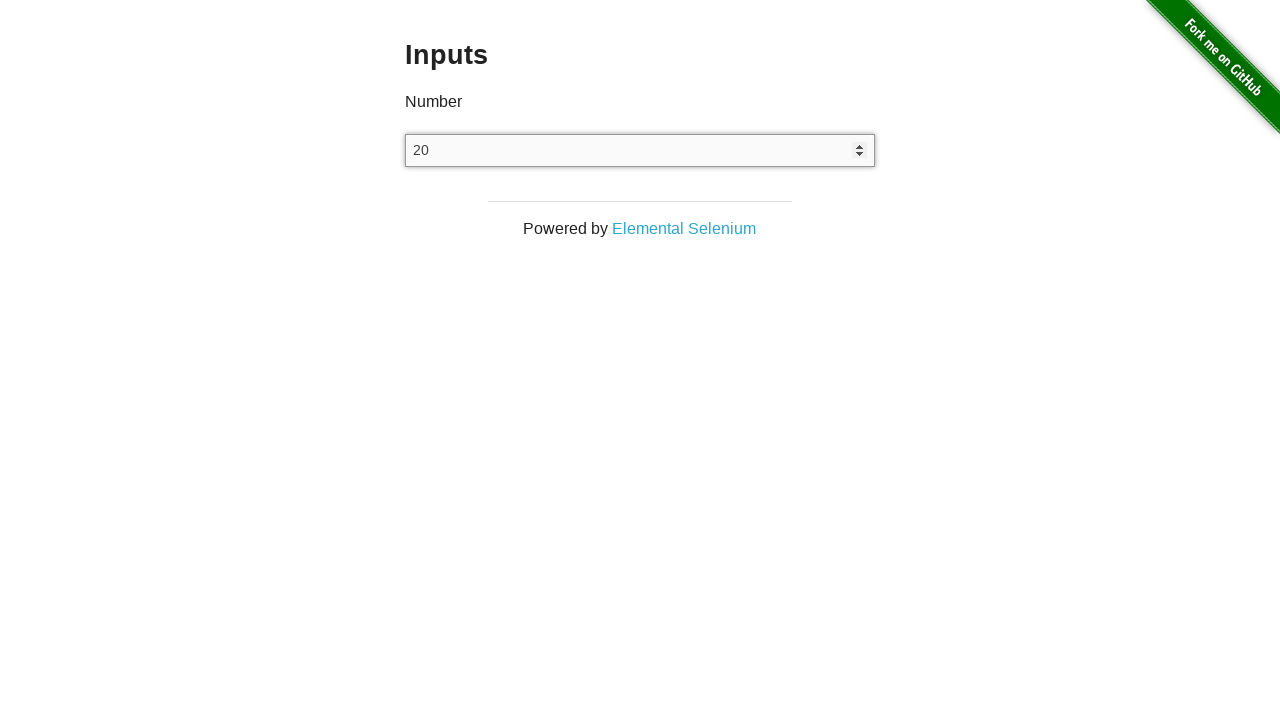

Verified number input value equals 20
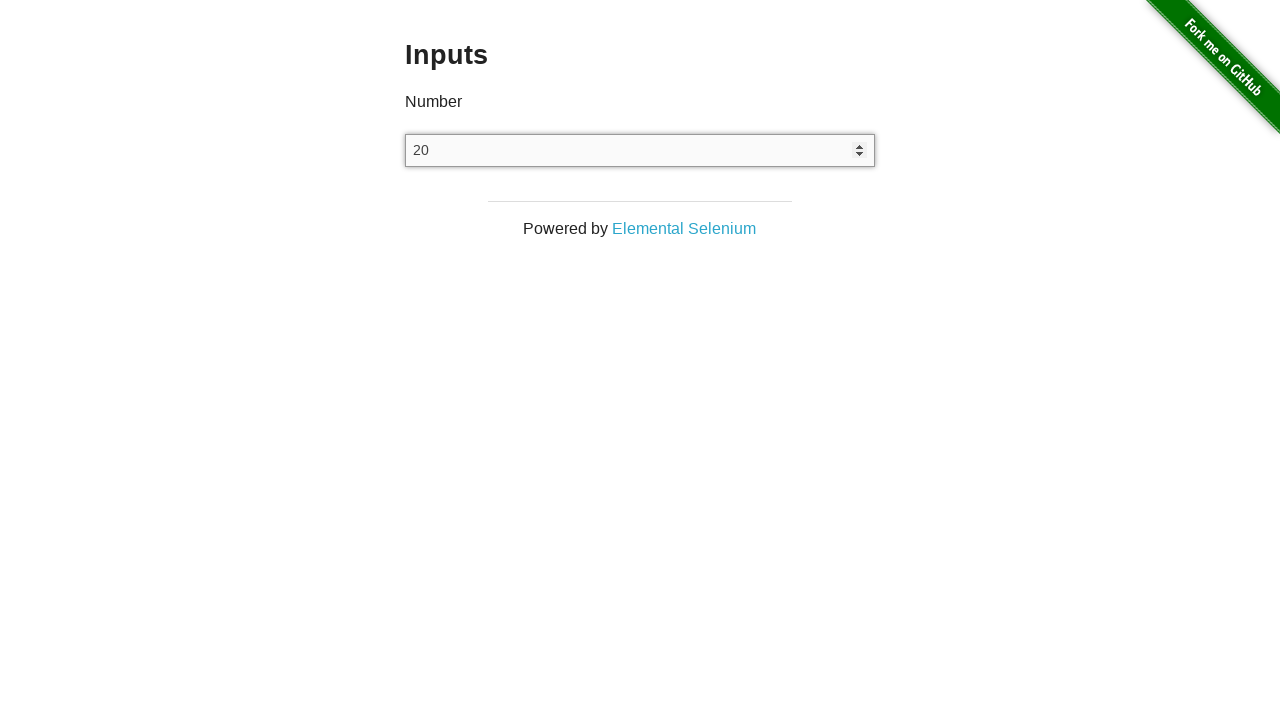

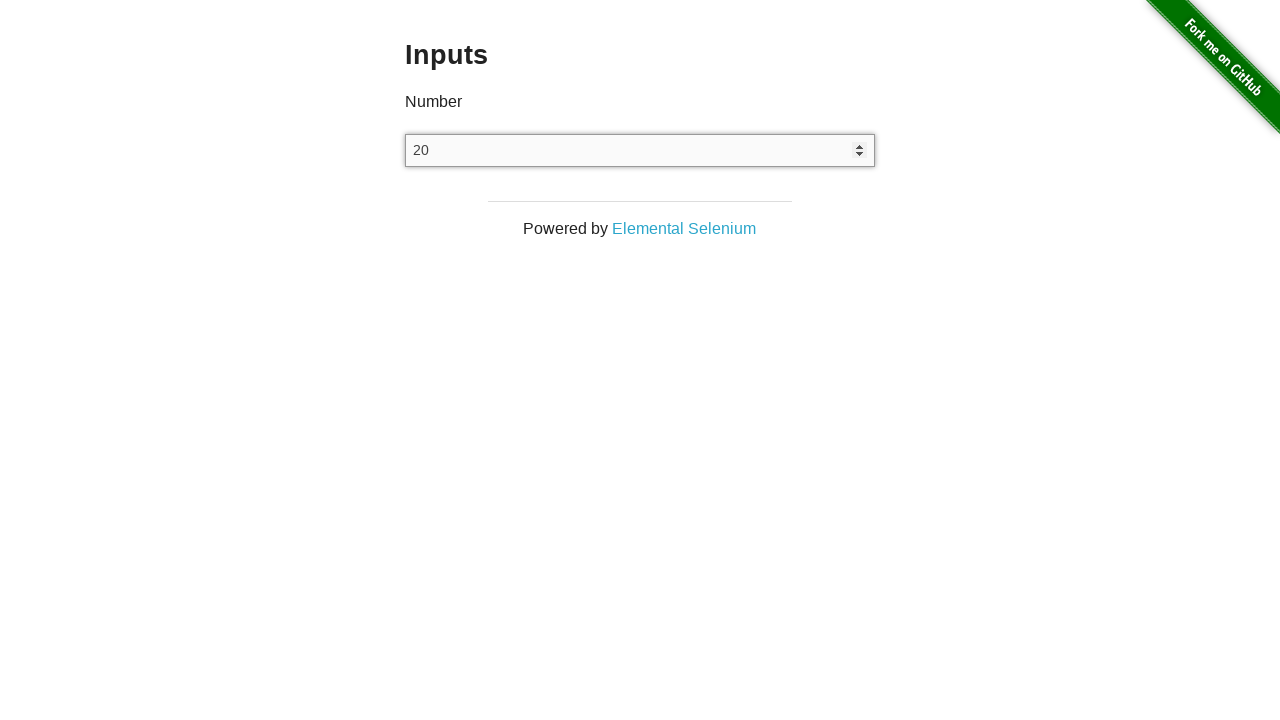